Tests marking a task as completed by adding a task, clicking the toggle checkbox, and verifying the task shows as completed.

Starting URL: https://todomvc.com/examples/react/dist

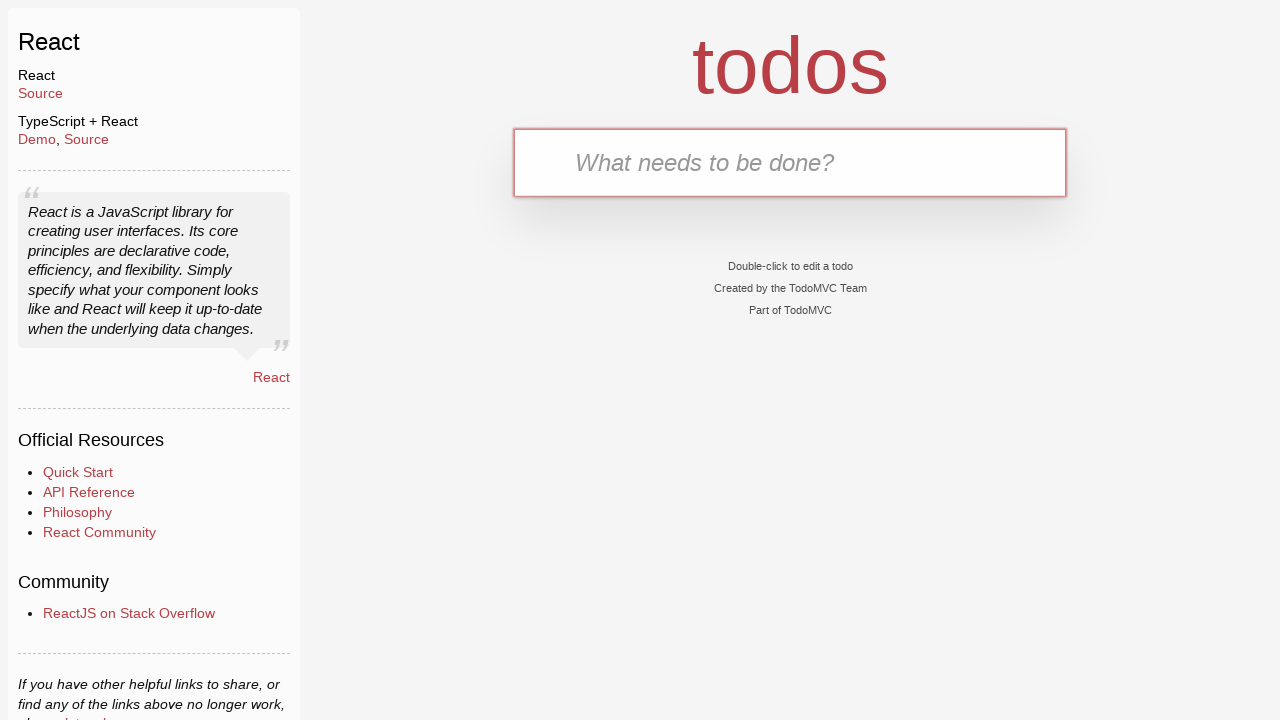

Navigated to TodoMVC React application
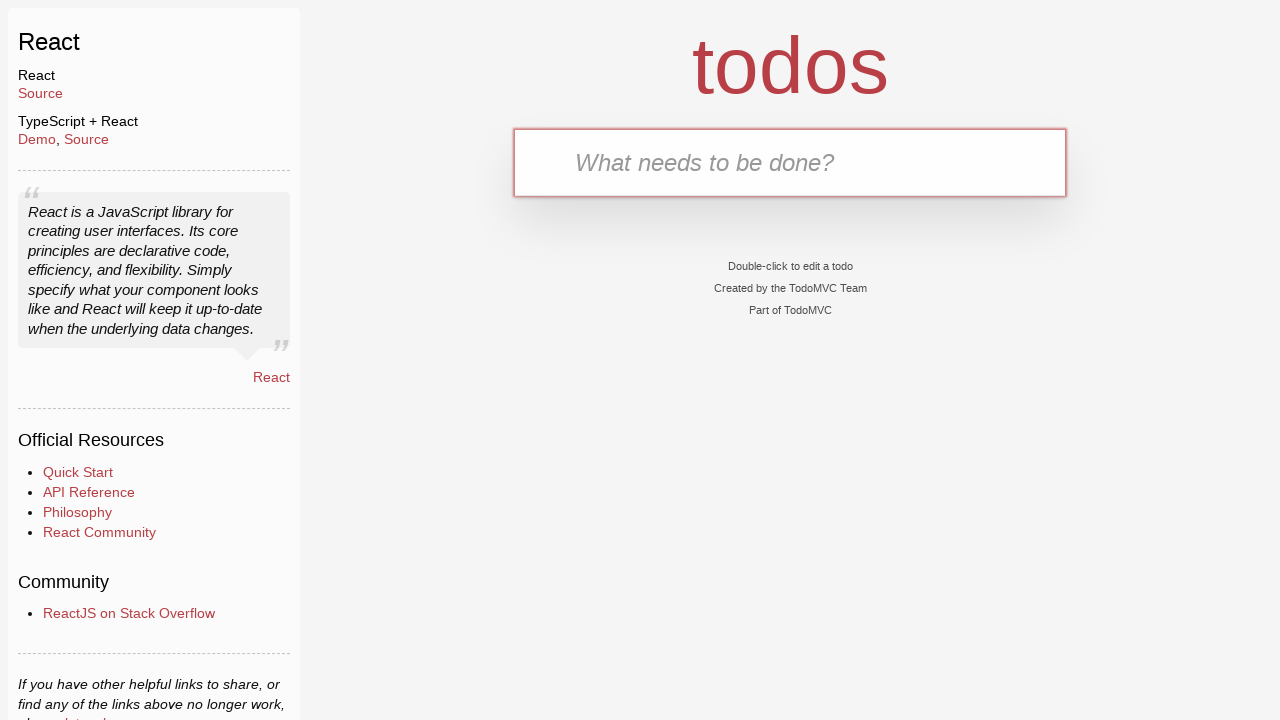

Located the task input field
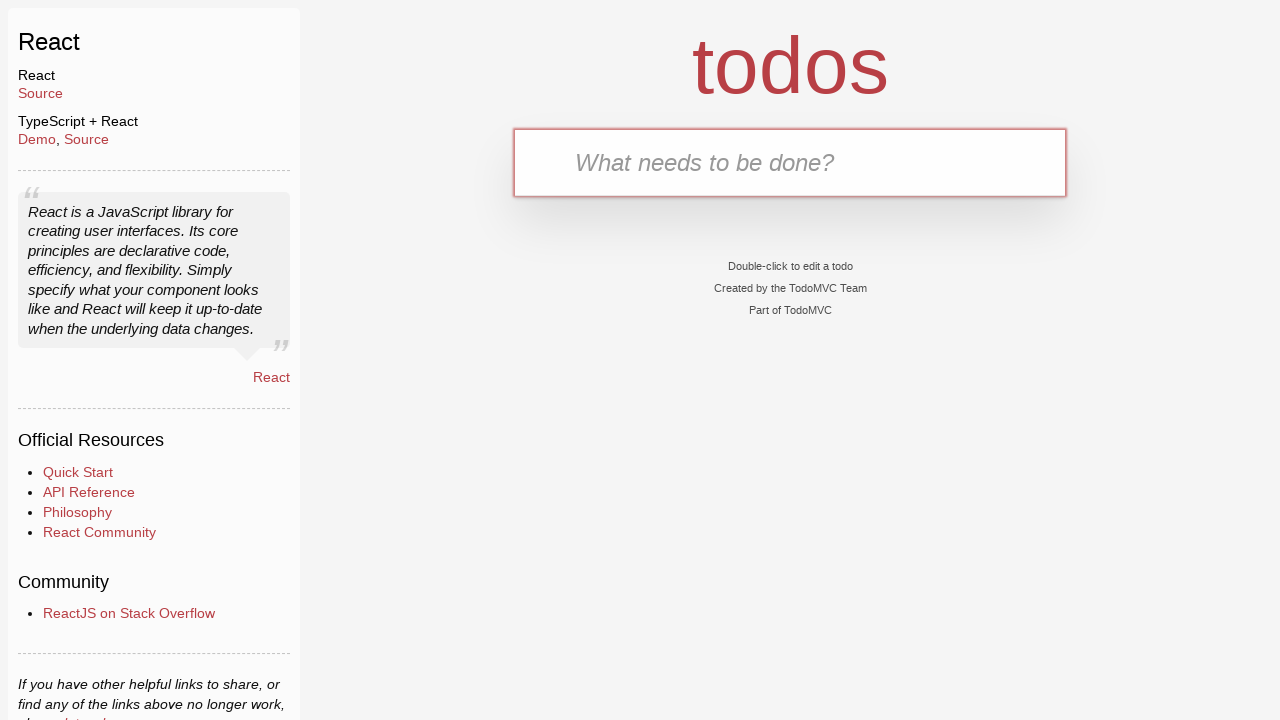

Filled task input field with 'Complete this task' on internal:attr=[placeholder="What needs to be done?"i]
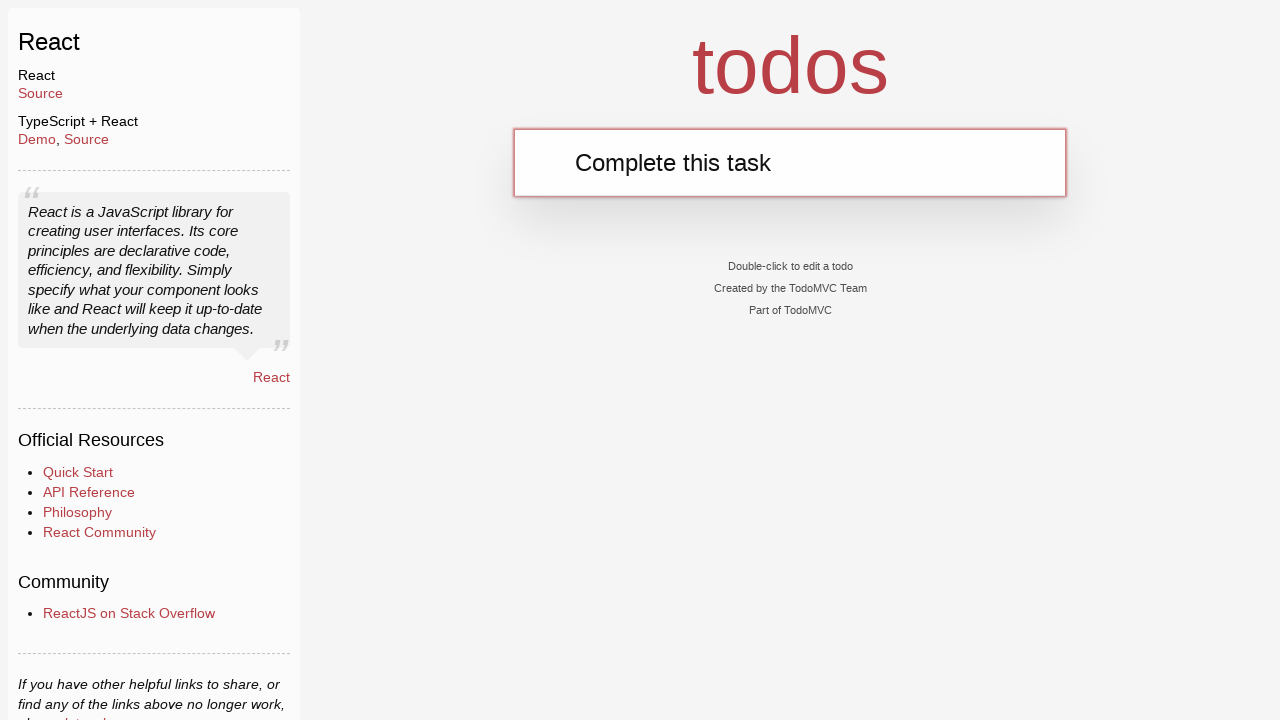

Pressed Enter to add the task on internal:attr=[placeholder="What needs to be done?"i]
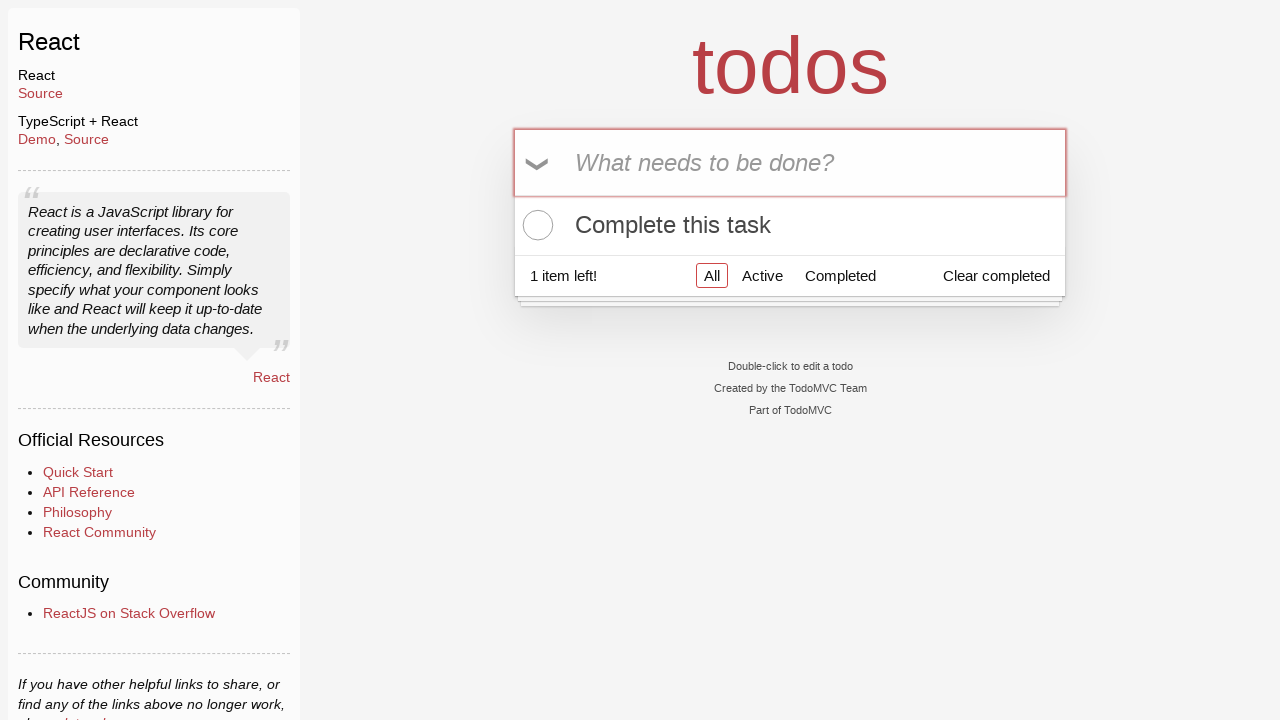

Located the task toggle checkbox
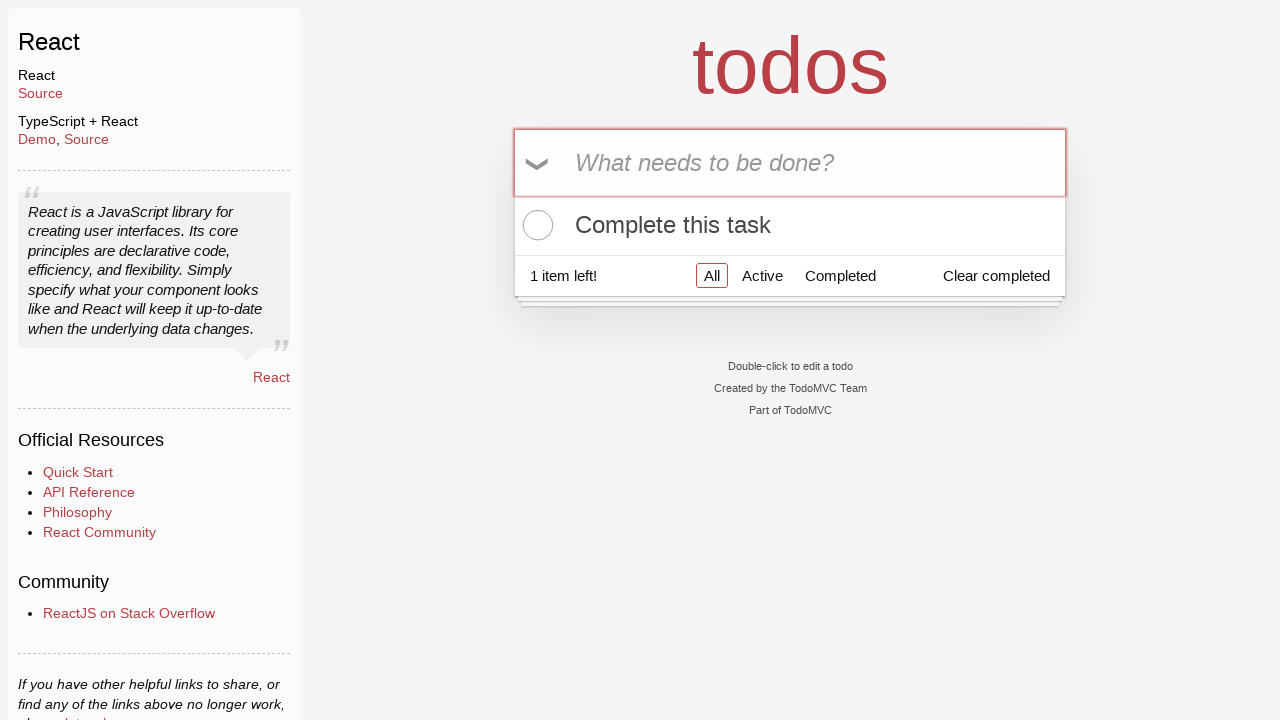

Clicked the toggle checkbox to mark task as completed at (535, 225) on .toggle
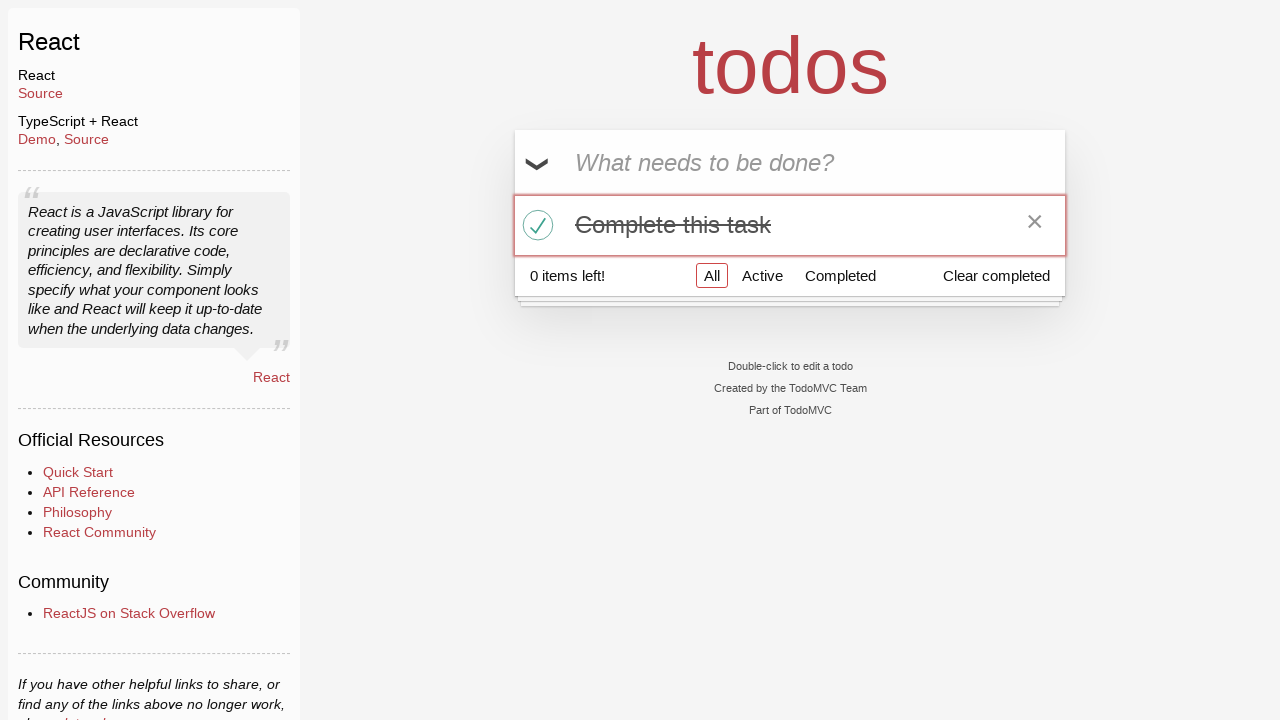

Located the completed task element
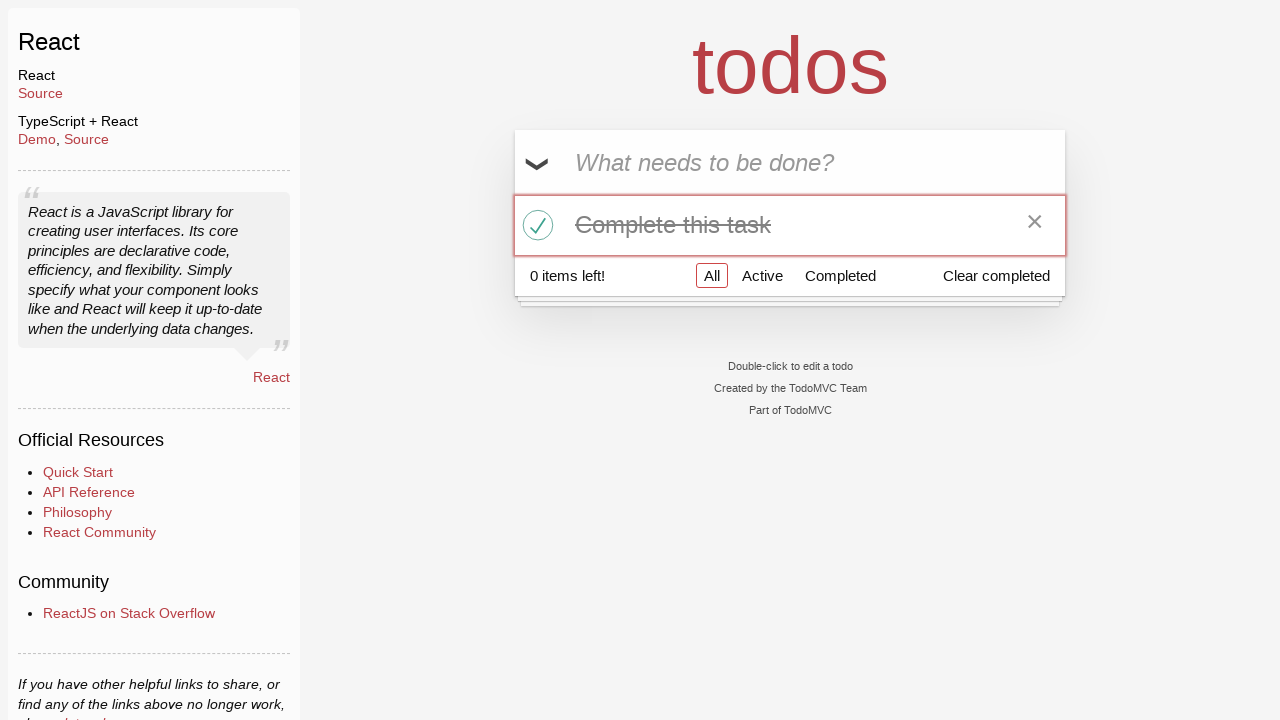

Verified the task is displayed as completed
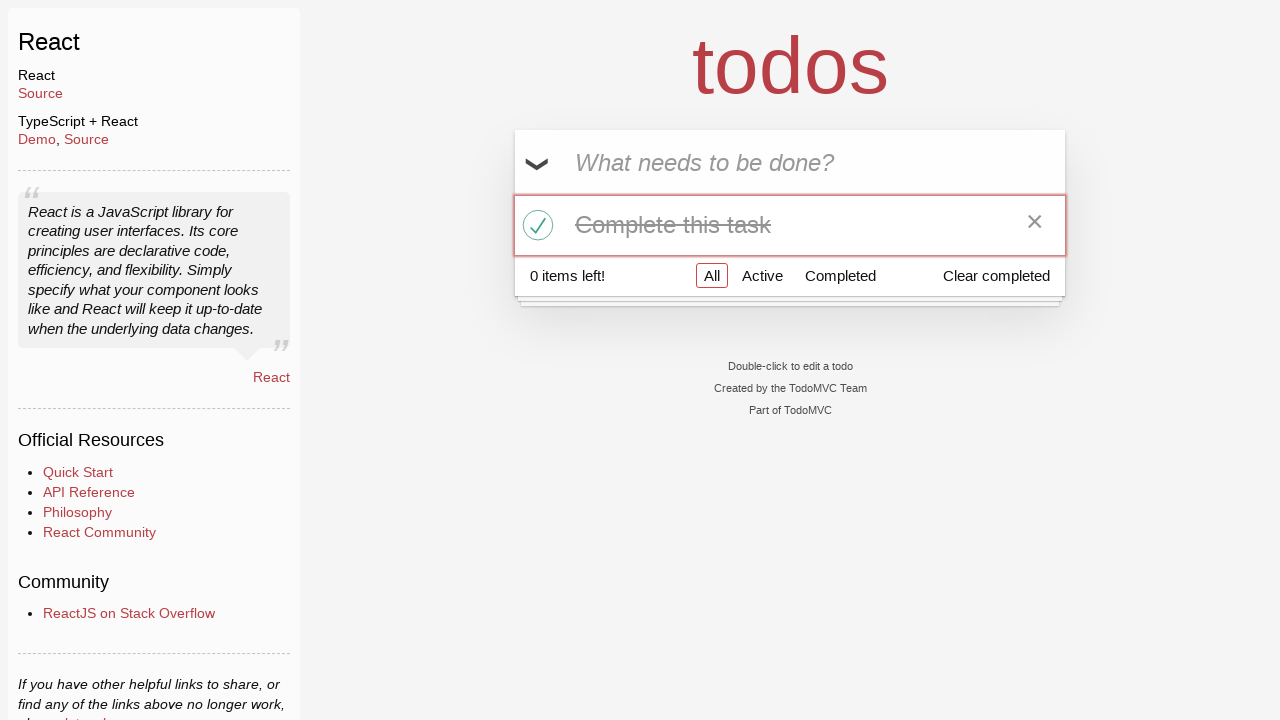

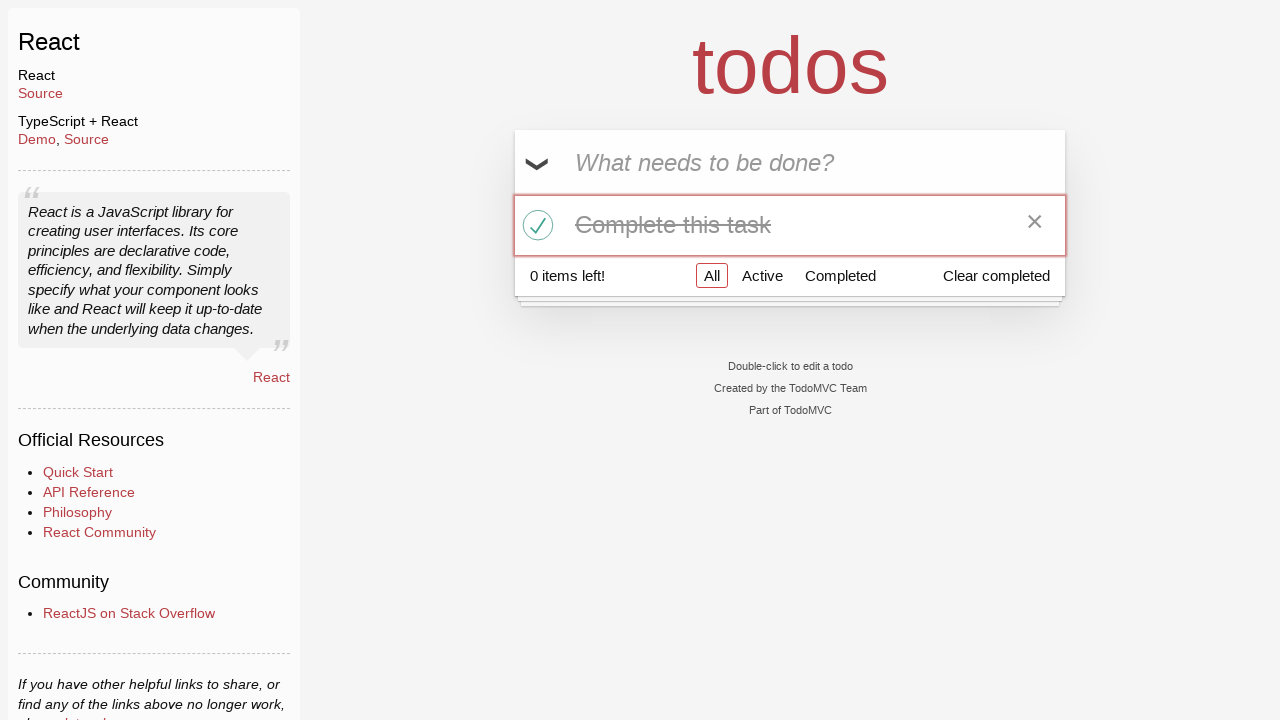